Tests a registration form by filling required fields in the first block and verifying successful submission message

Starting URL: http://suninjuly.github.io/registration1.html

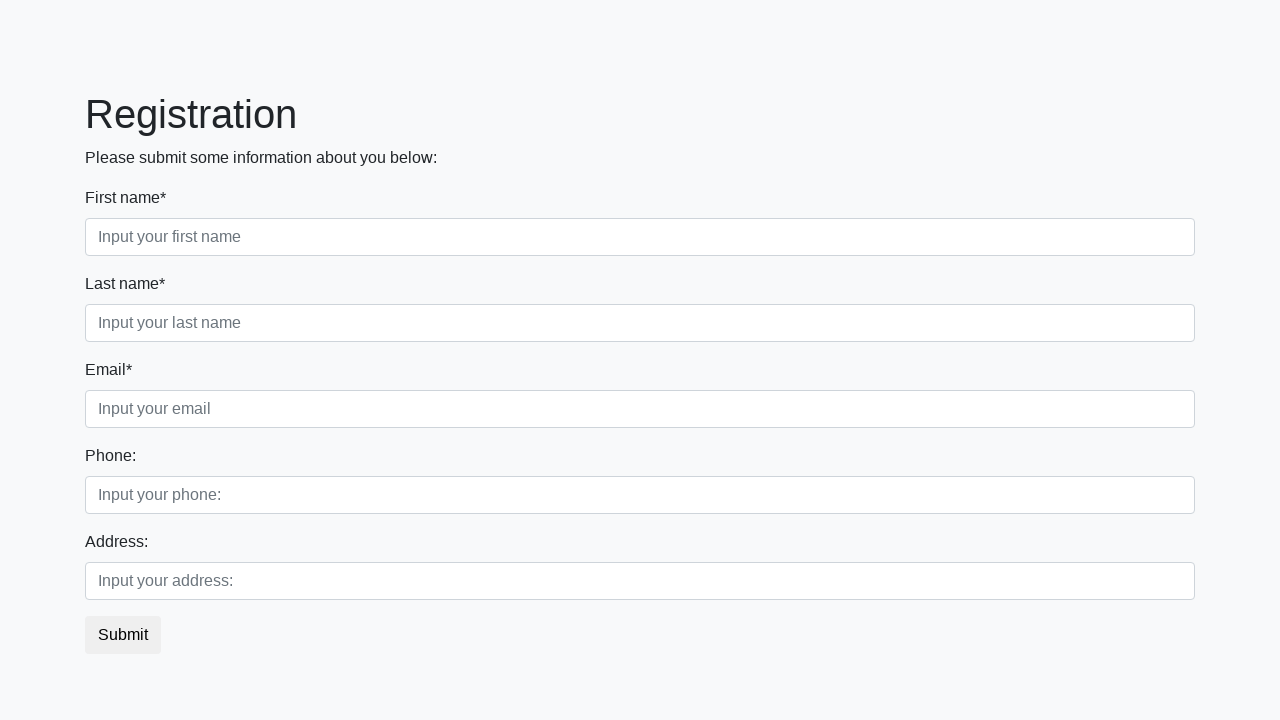

Navigated to registration form page
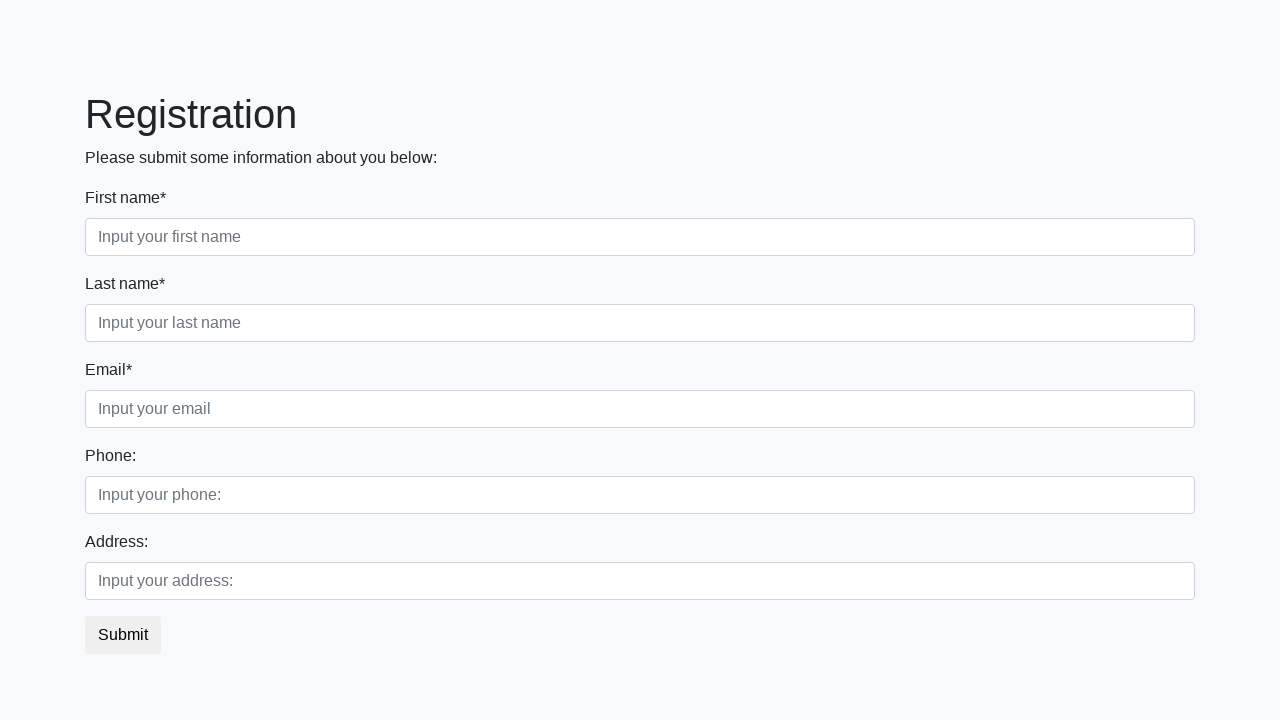

Filled first name field with 'John' on //div[@class='first_block']//div[@class='form-group first_class']/input
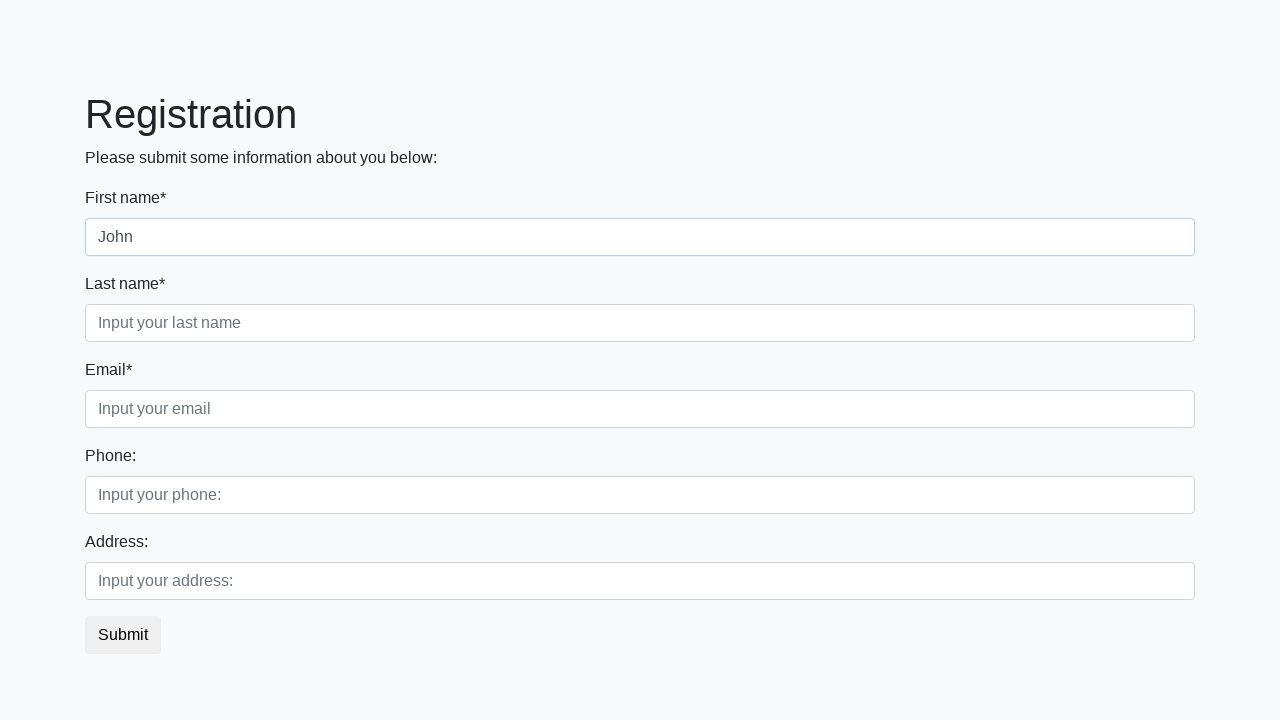

Filled last name field with 'Doe' on //div[@class='first_block']//div[@class='form-group second_class']/input
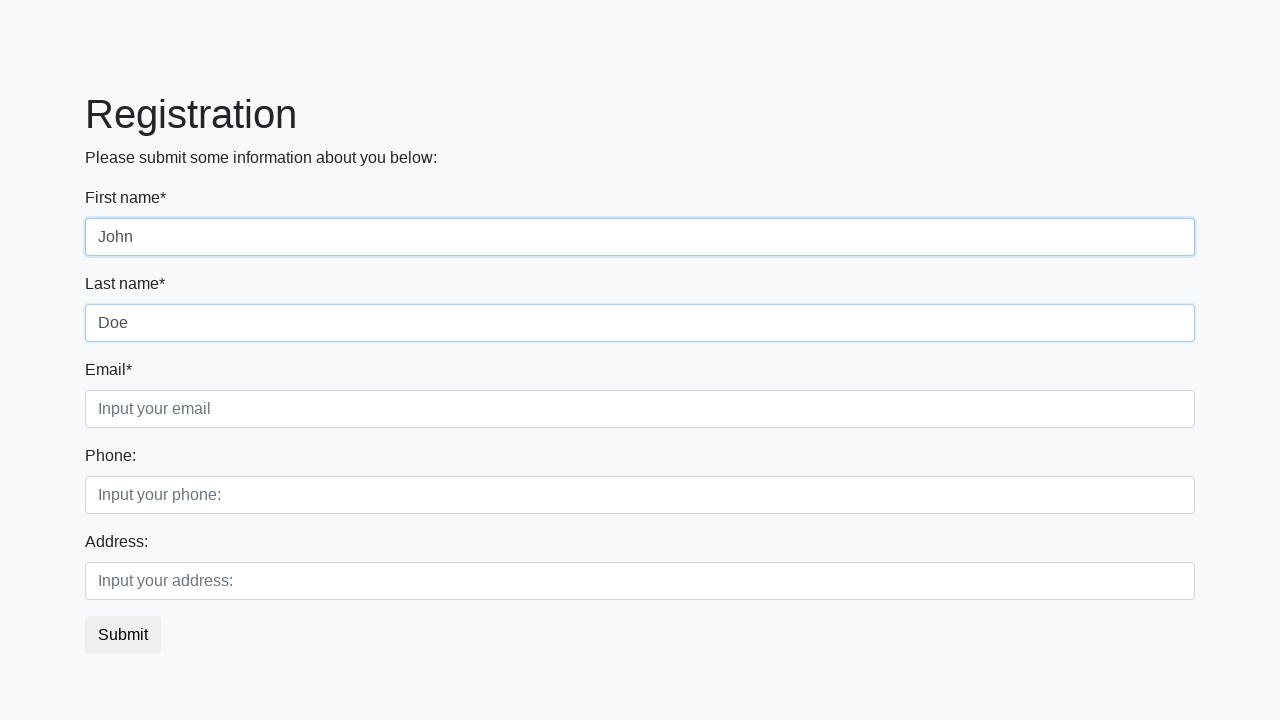

Filled email field with 'john.doe@example.com' on //div[@class='first_block']//div[@class='form-group third_class']/input
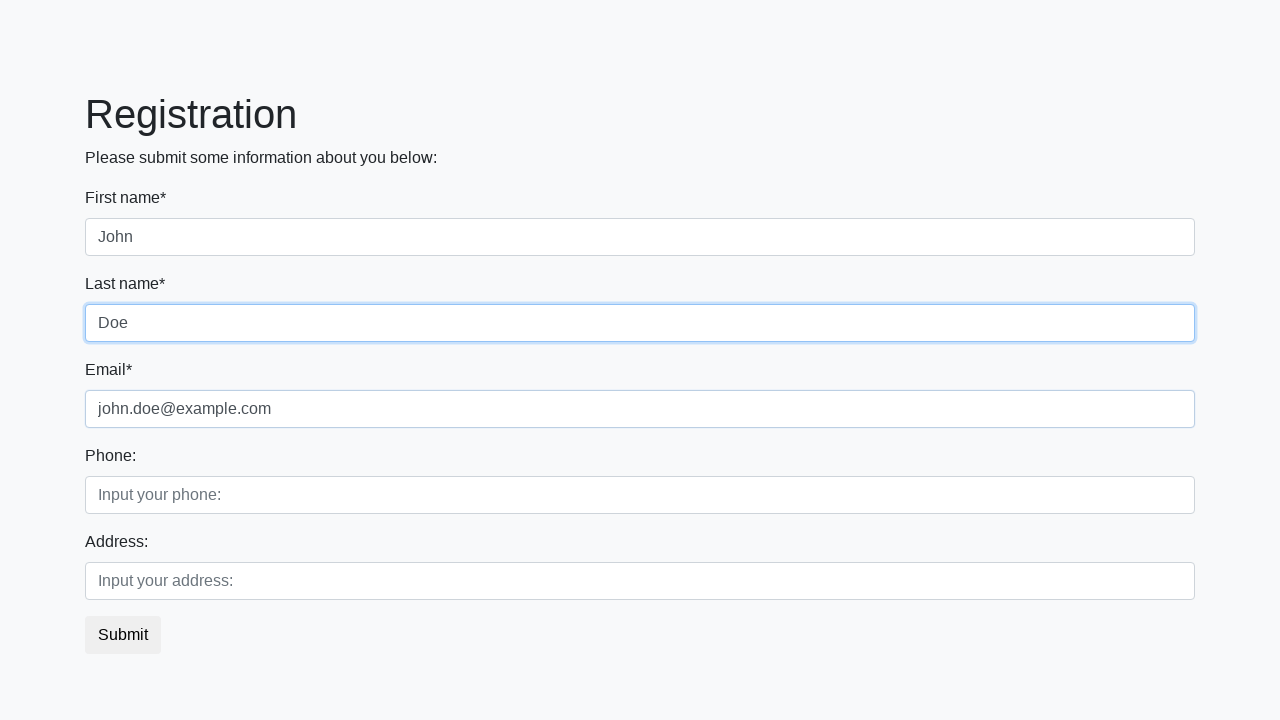

Clicked submit button to register at (123, 635) on button.btn
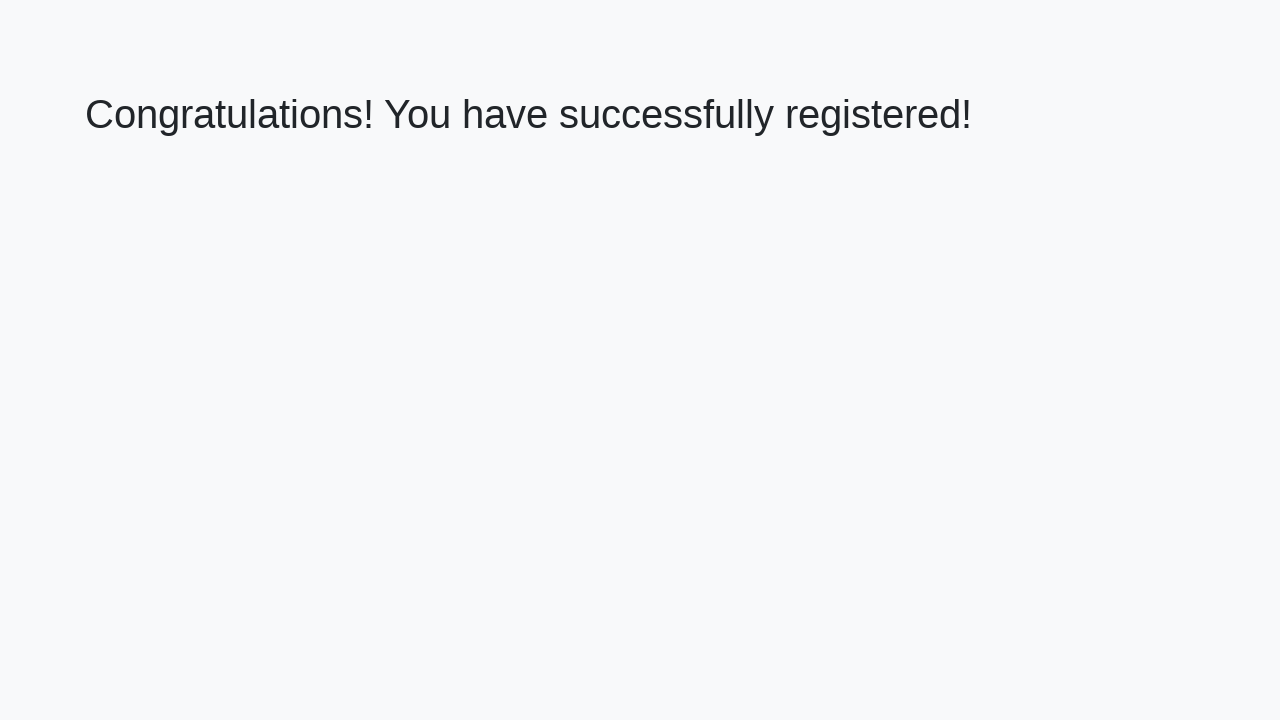

Success message element loaded
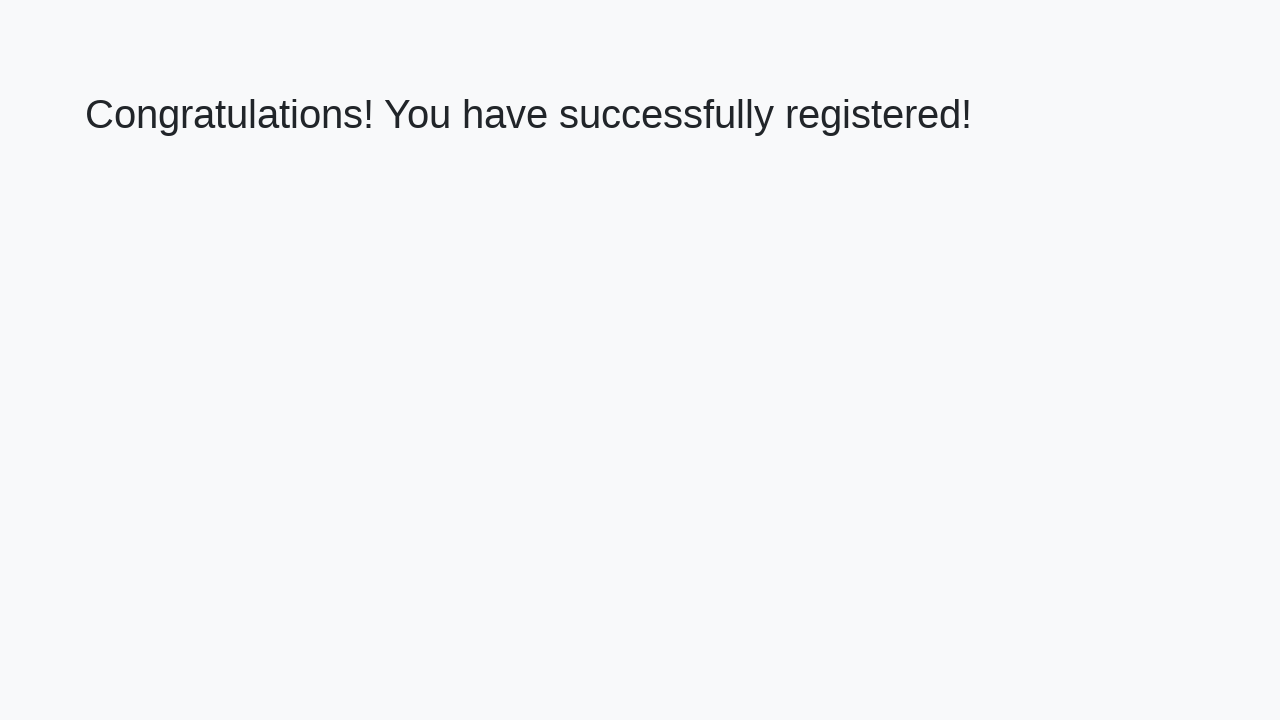

Retrieved success message text: 'Congratulations! You have successfully registered!'
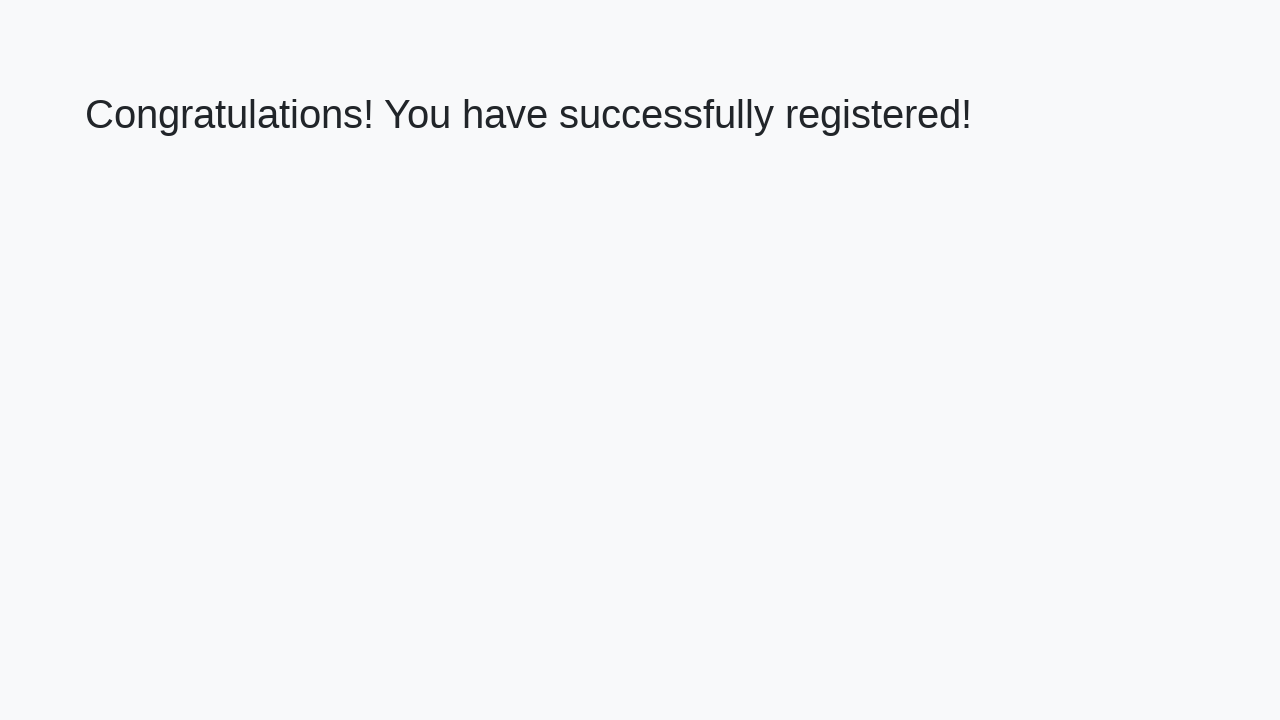

Verified success message matches expected text
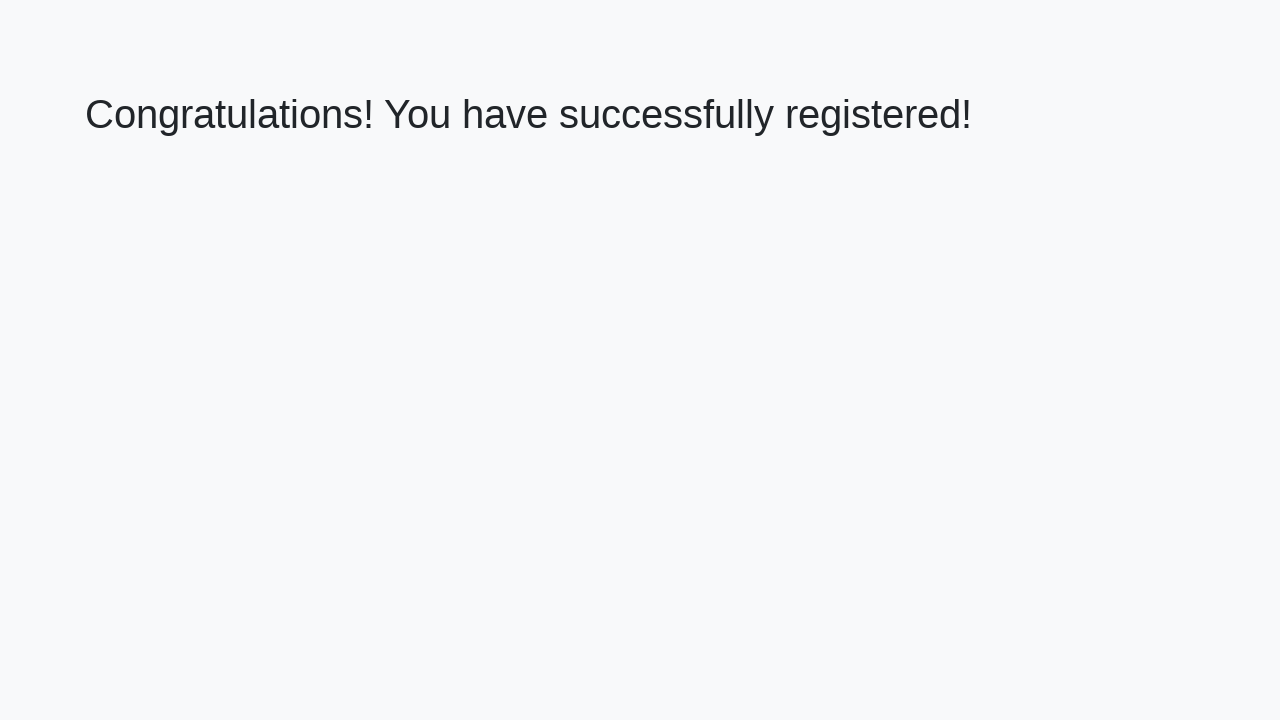

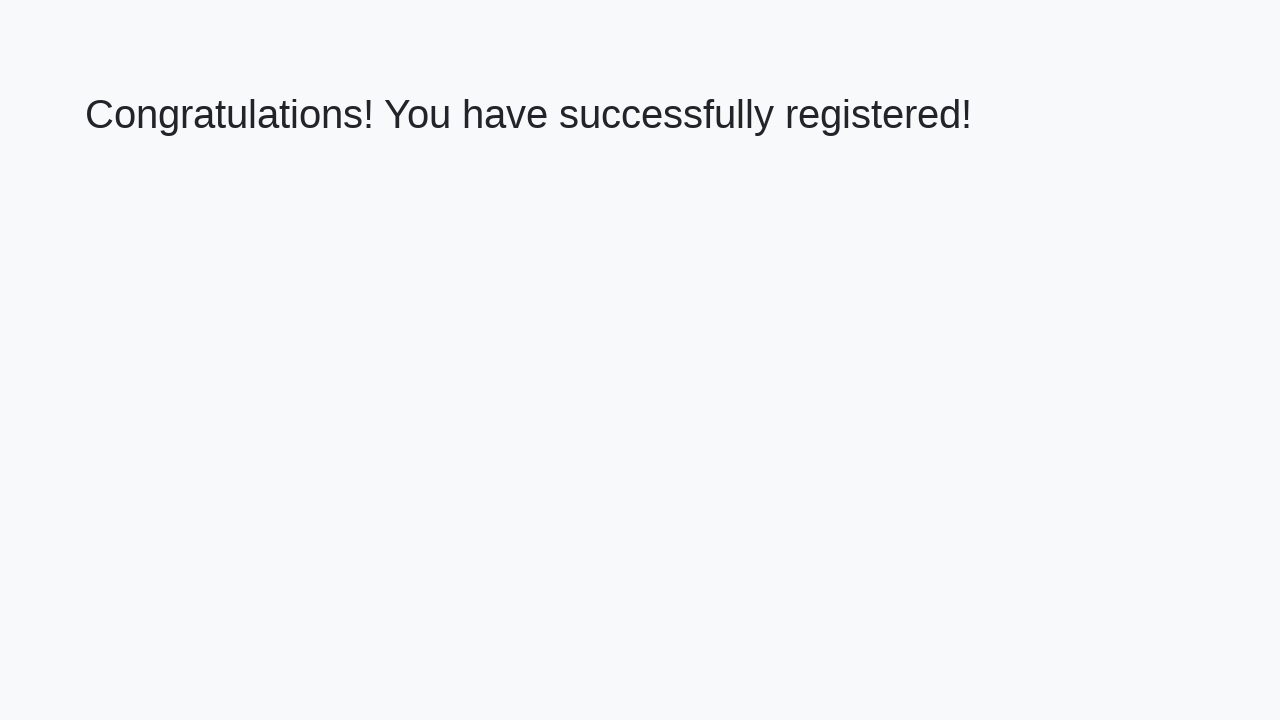